Refreshes the page multiple times to check dynamic CPU usage content

Starting URL: https://testautomationpractice.blogspot.com/#

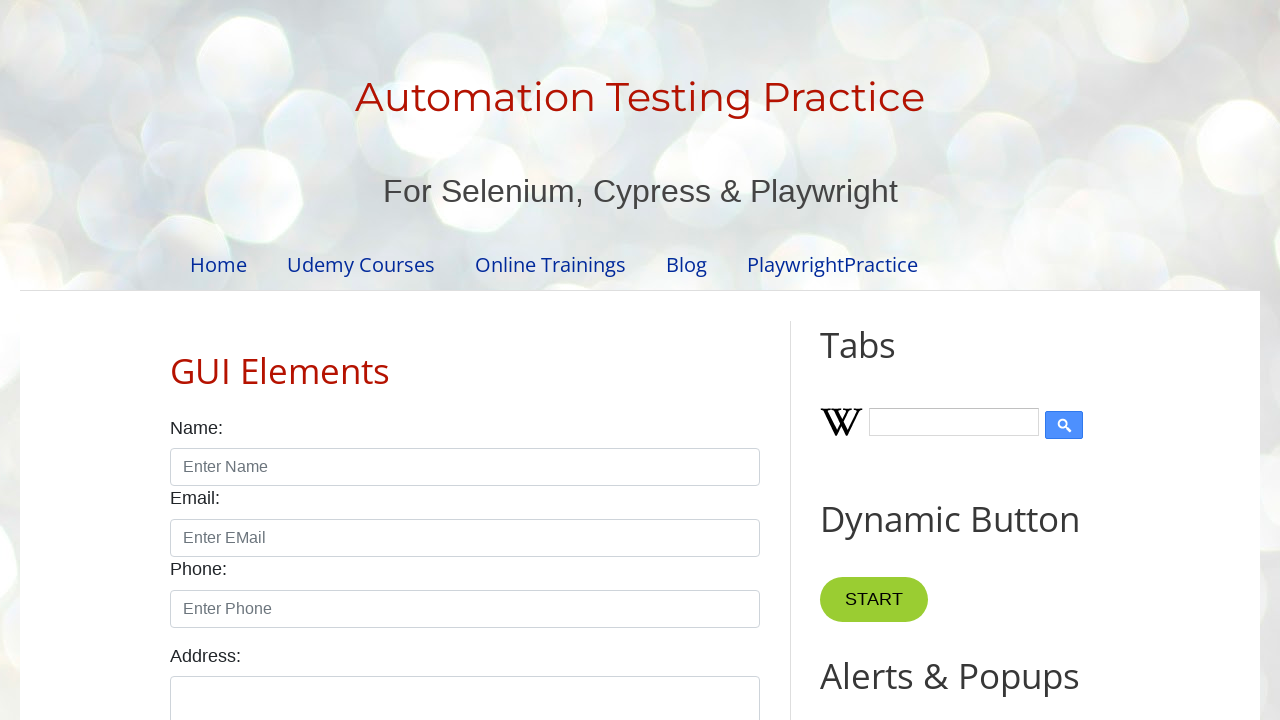

Retrieved dynamic CPU usage text from .chrome-cpu element (iteration 1)
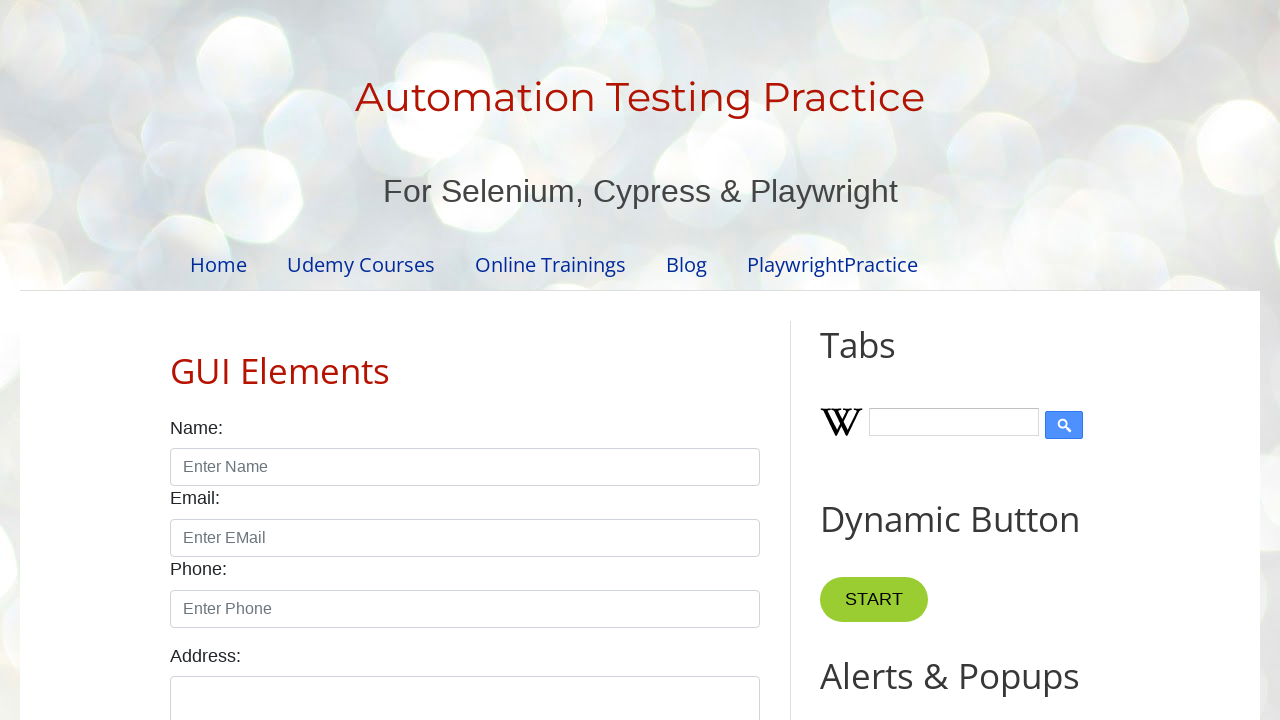

Reloaded page to refresh dynamic content (iteration 1)
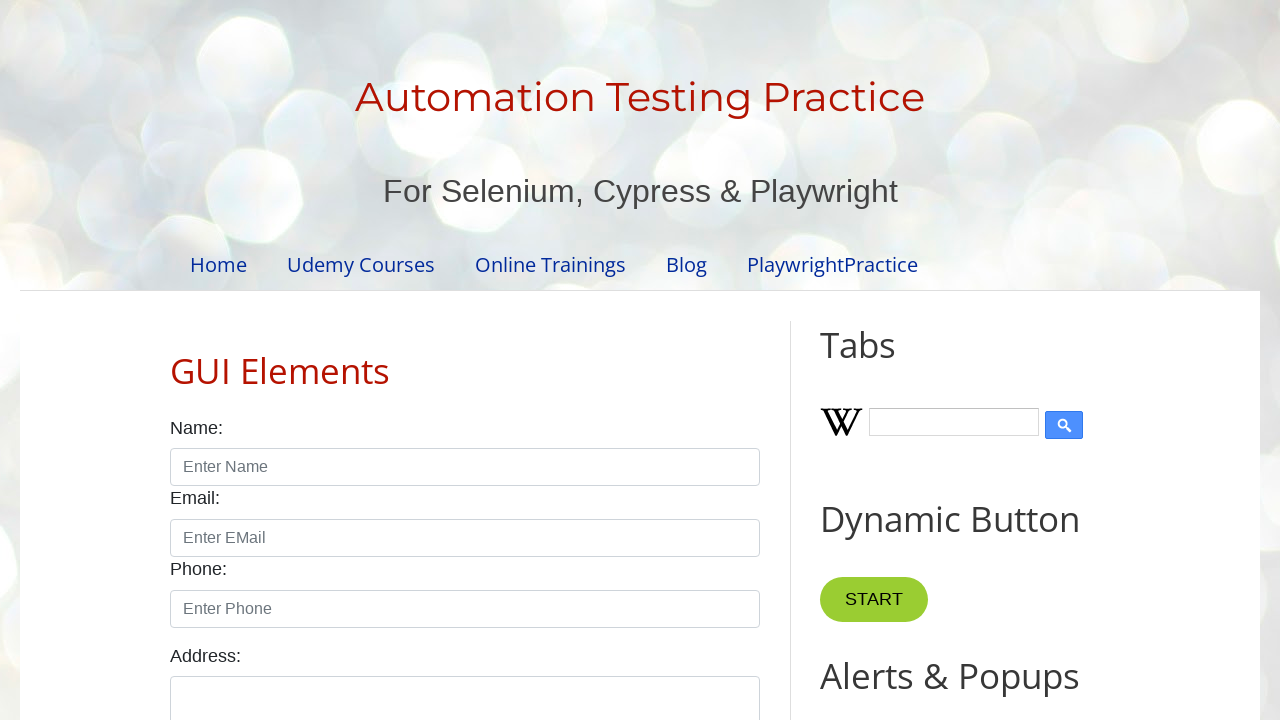

Waited 3 seconds for page to fully reload (iteration 1)
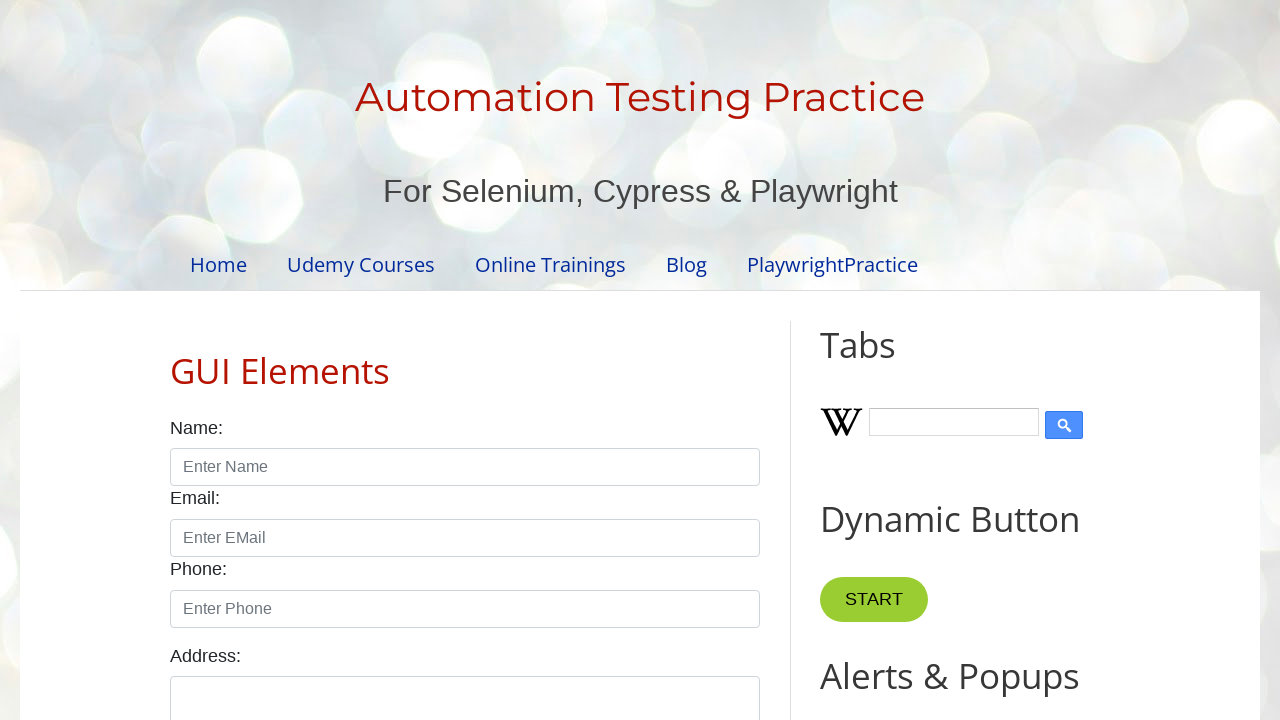

Retrieved dynamic CPU usage text from .chrome-cpu element (iteration 2)
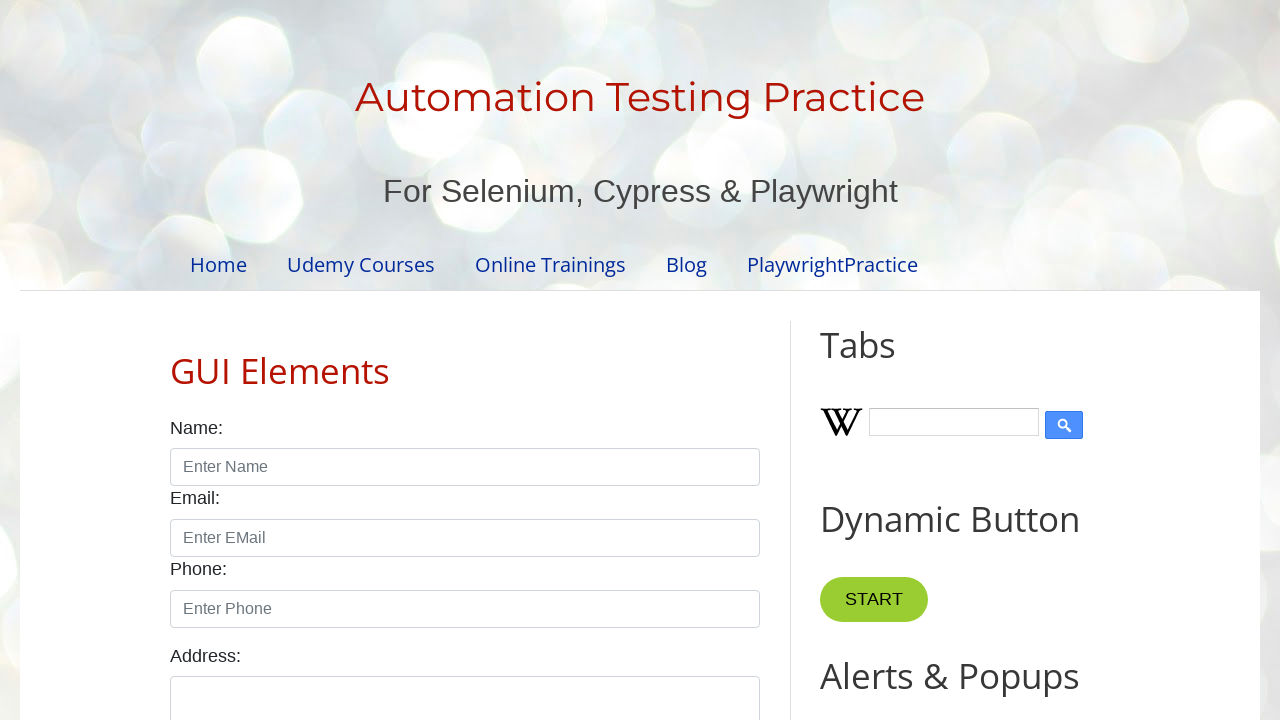

Reloaded page to refresh dynamic content (iteration 2)
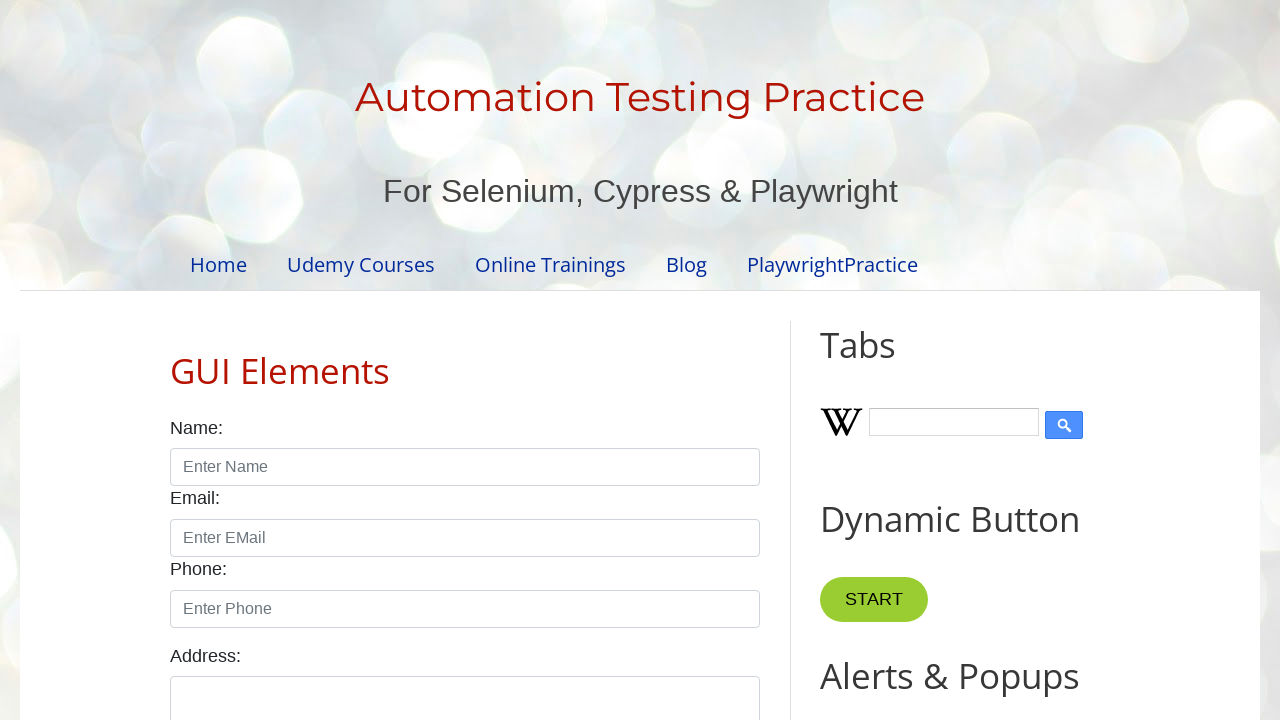

Waited 3 seconds for page to fully reload (iteration 2)
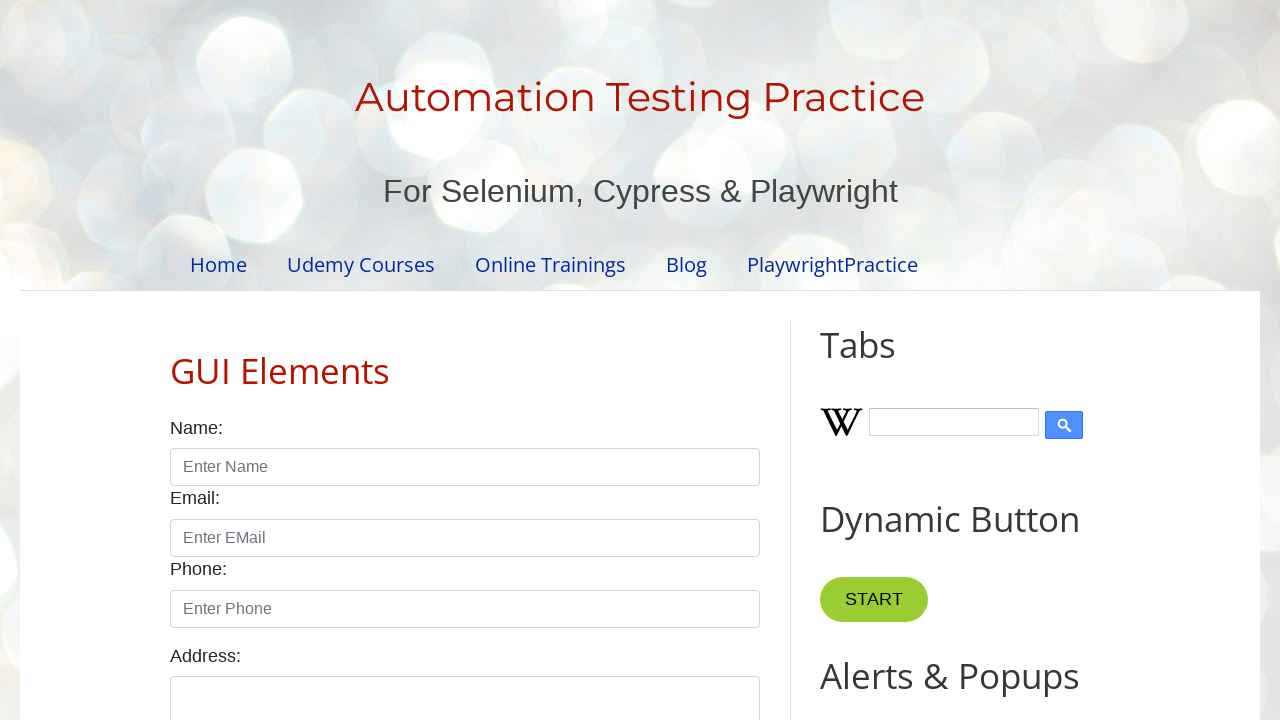

Retrieved dynamic CPU usage text from .chrome-cpu element (iteration 3)
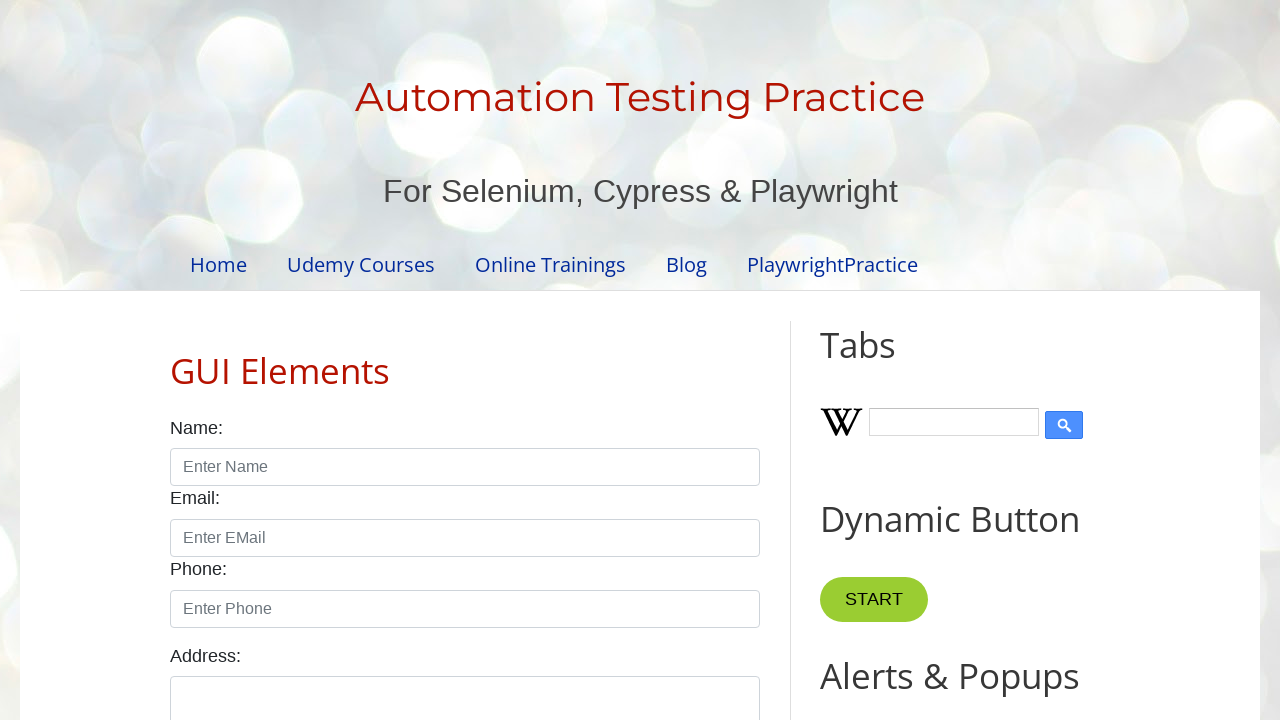

Reloaded page to refresh dynamic content (iteration 3)
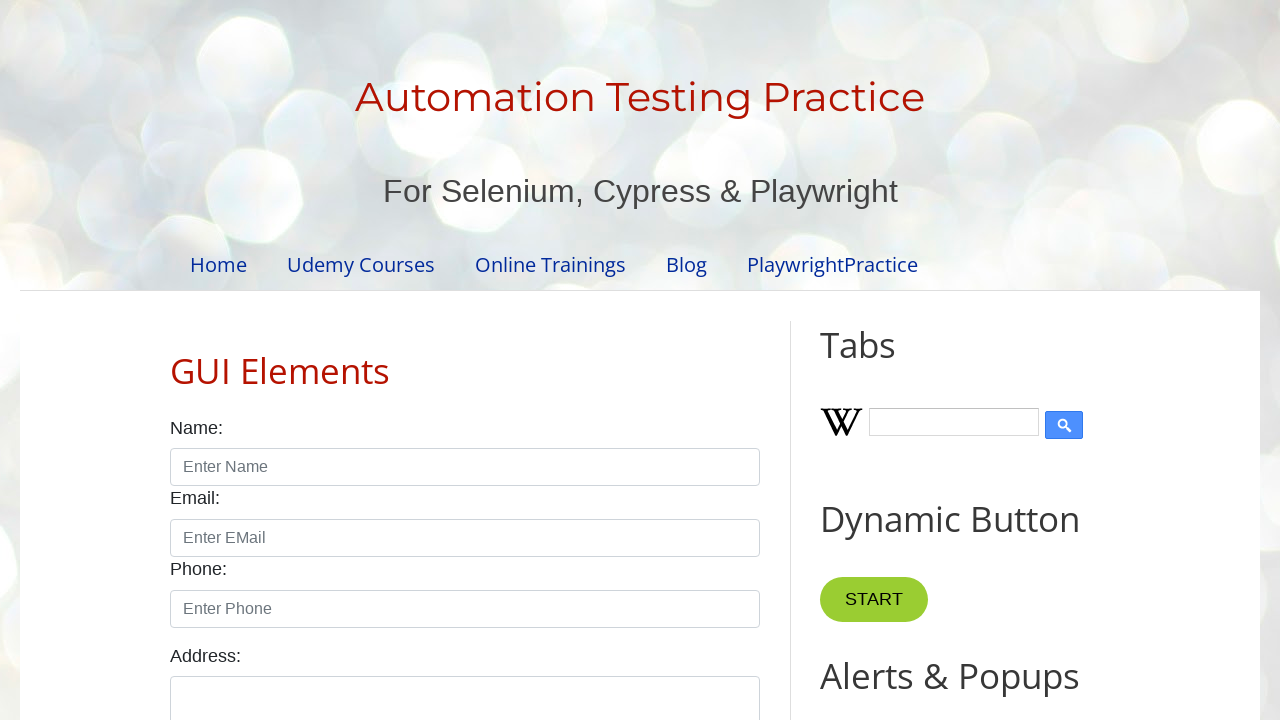

Waited 3 seconds for page to fully reload (iteration 3)
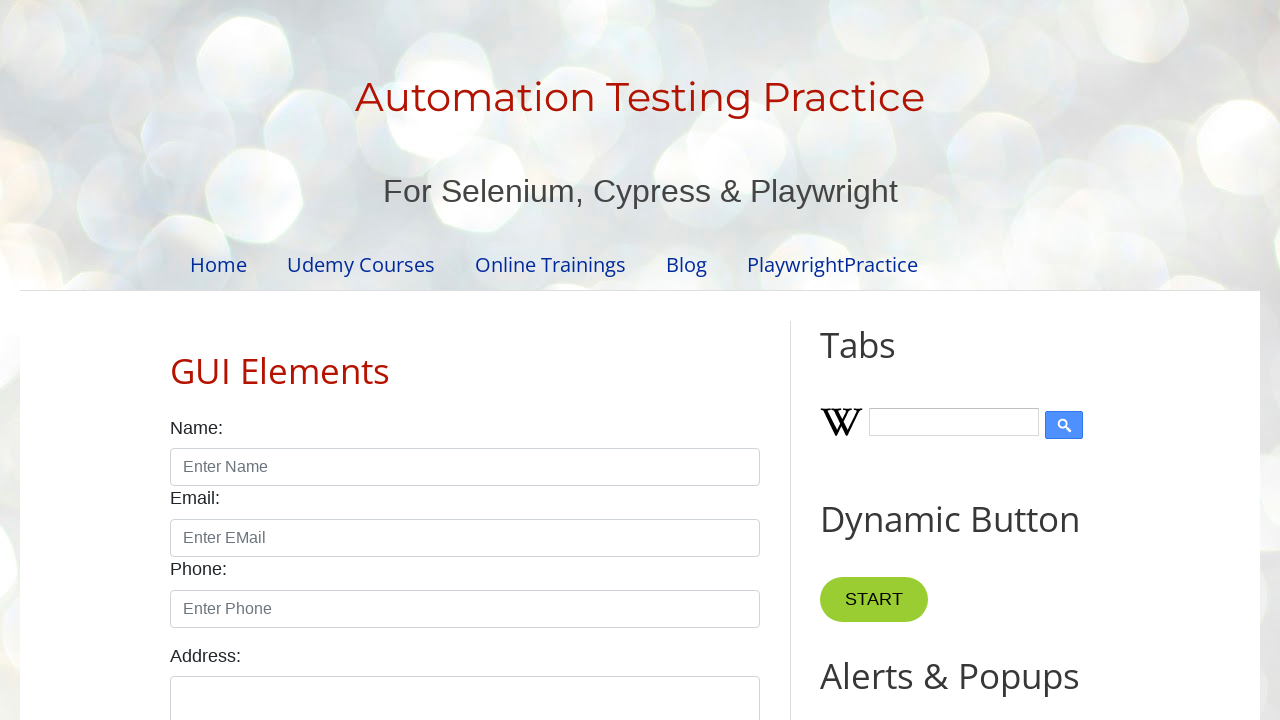

Retrieved dynamic CPU usage text from .chrome-cpu element (iteration 4)
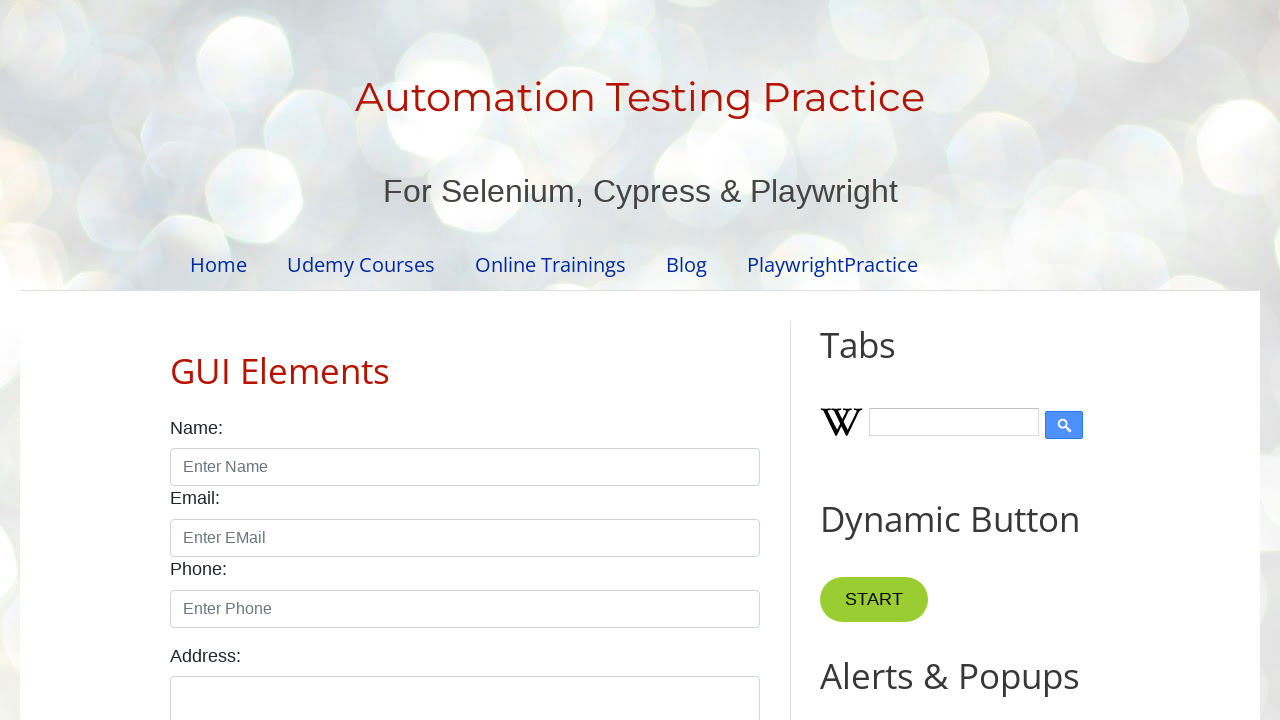

Reloaded page to refresh dynamic content (iteration 4)
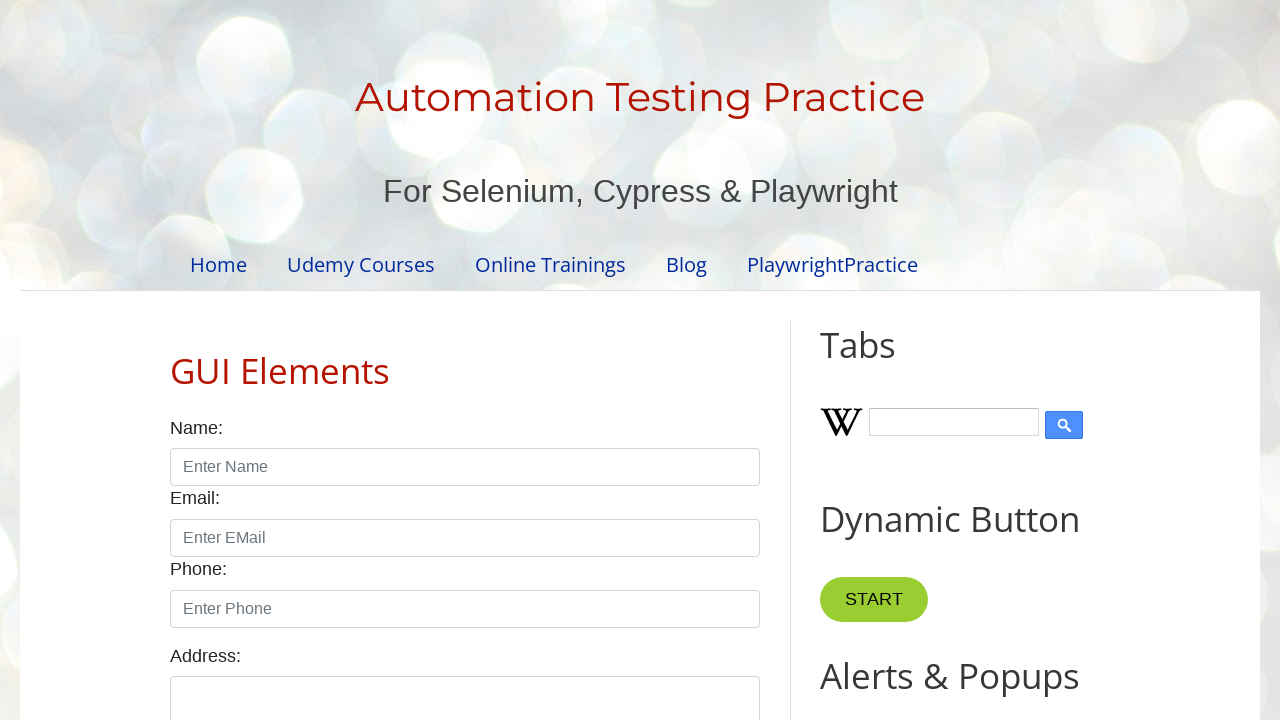

Waited 3 seconds for page to fully reload (iteration 4)
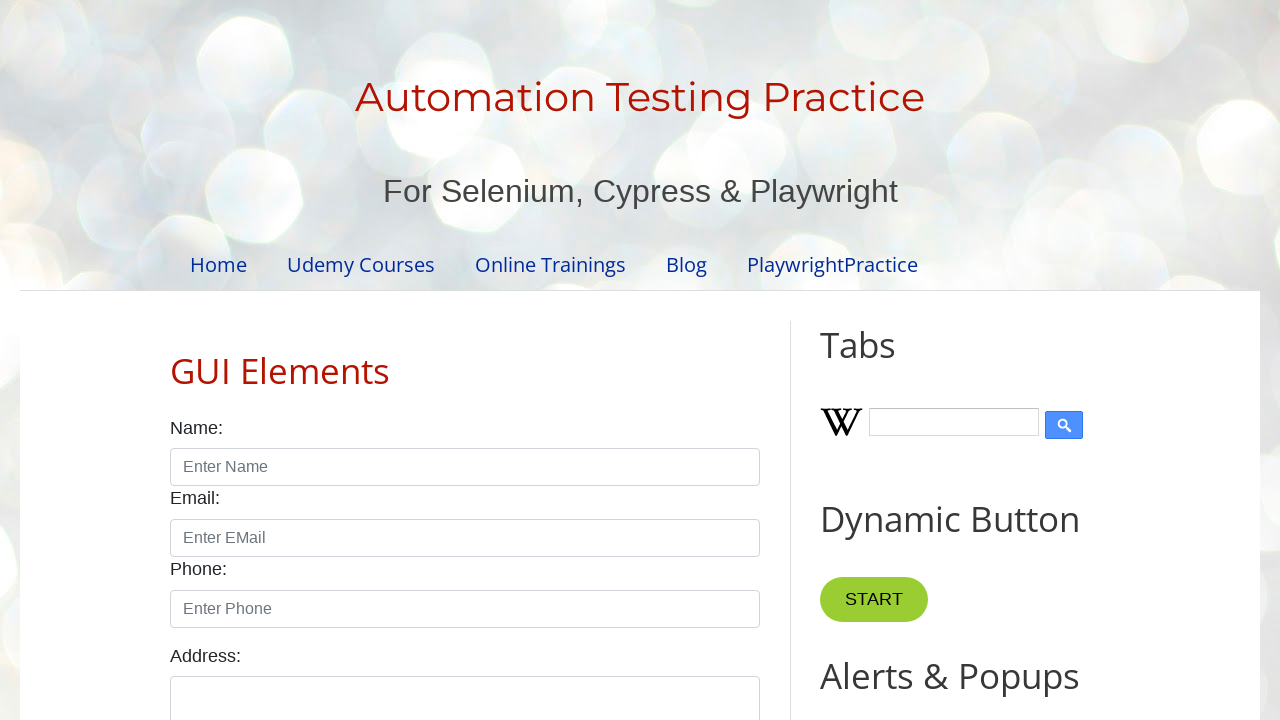

Retrieved dynamic CPU usage text from .chrome-cpu element (iteration 5)
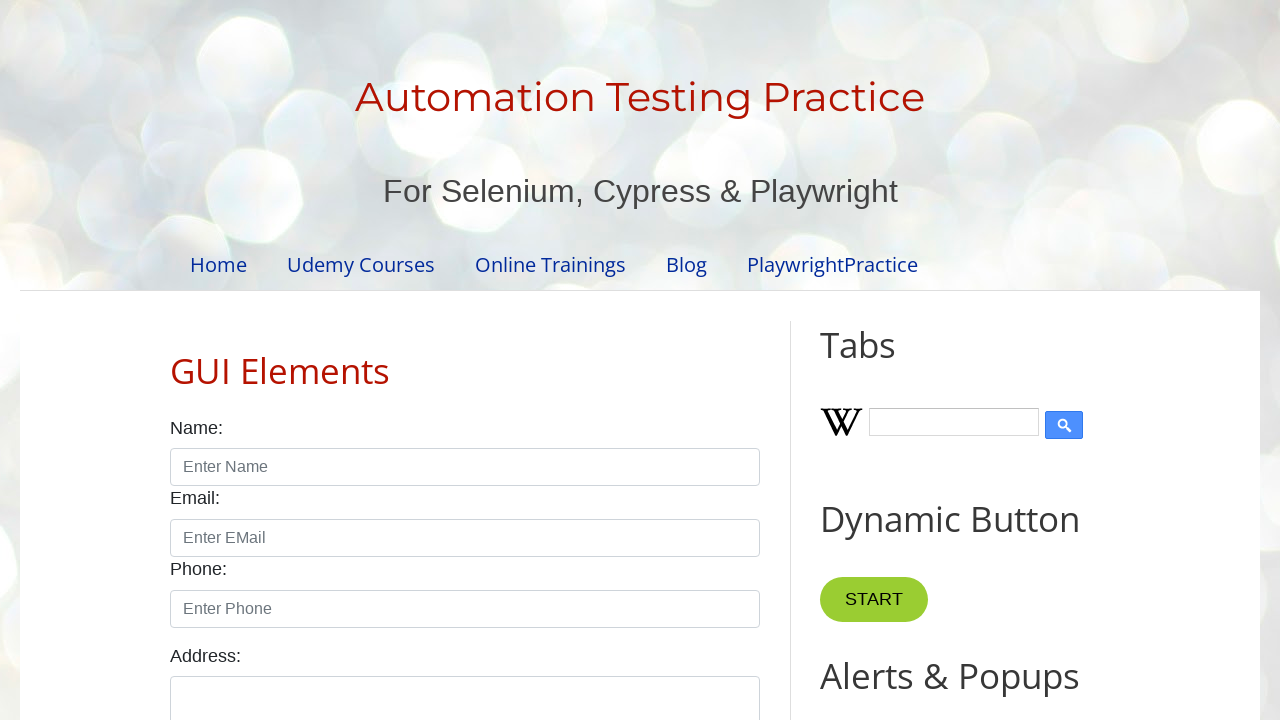

Reloaded page to refresh dynamic content (iteration 5)
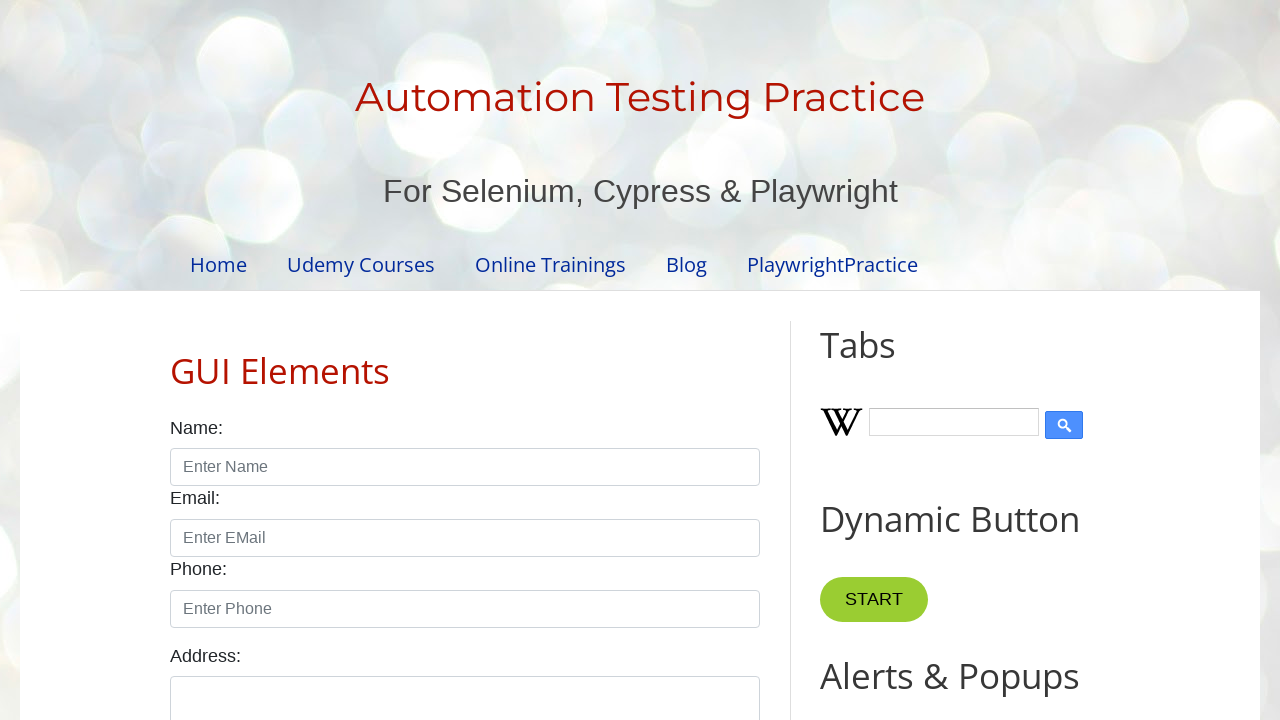

Waited 3 seconds for page to fully reload (iteration 5)
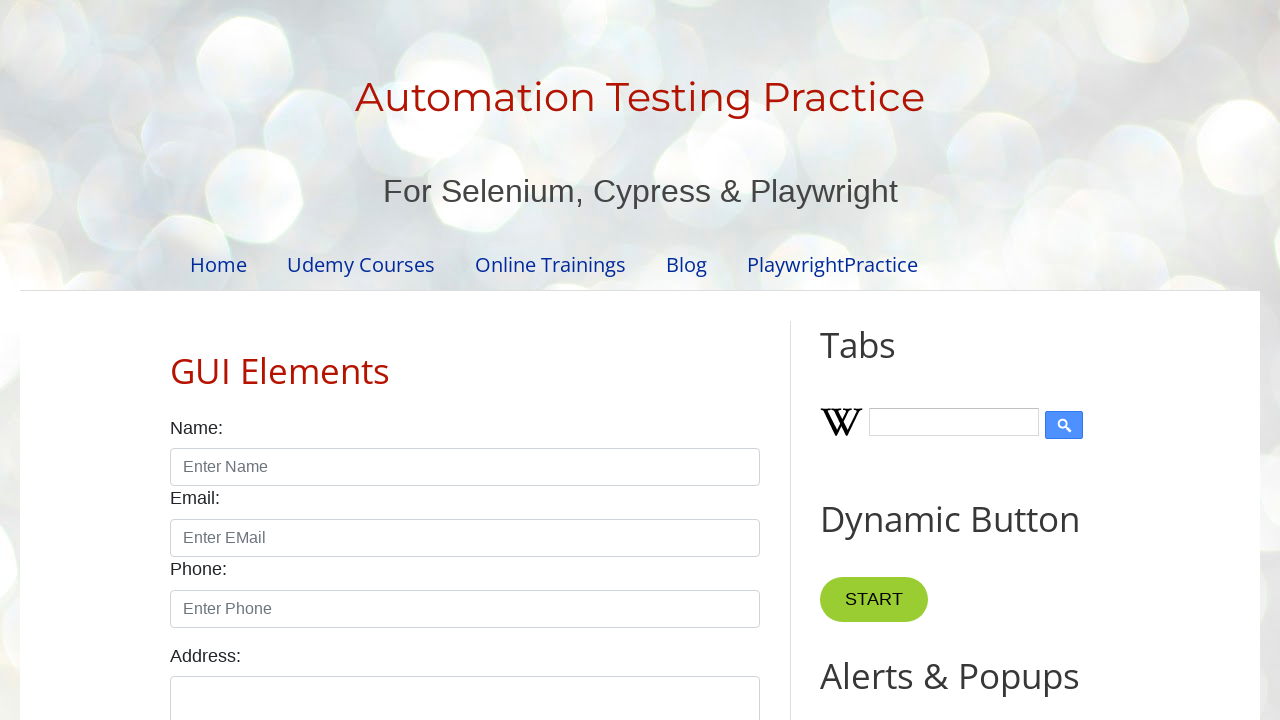

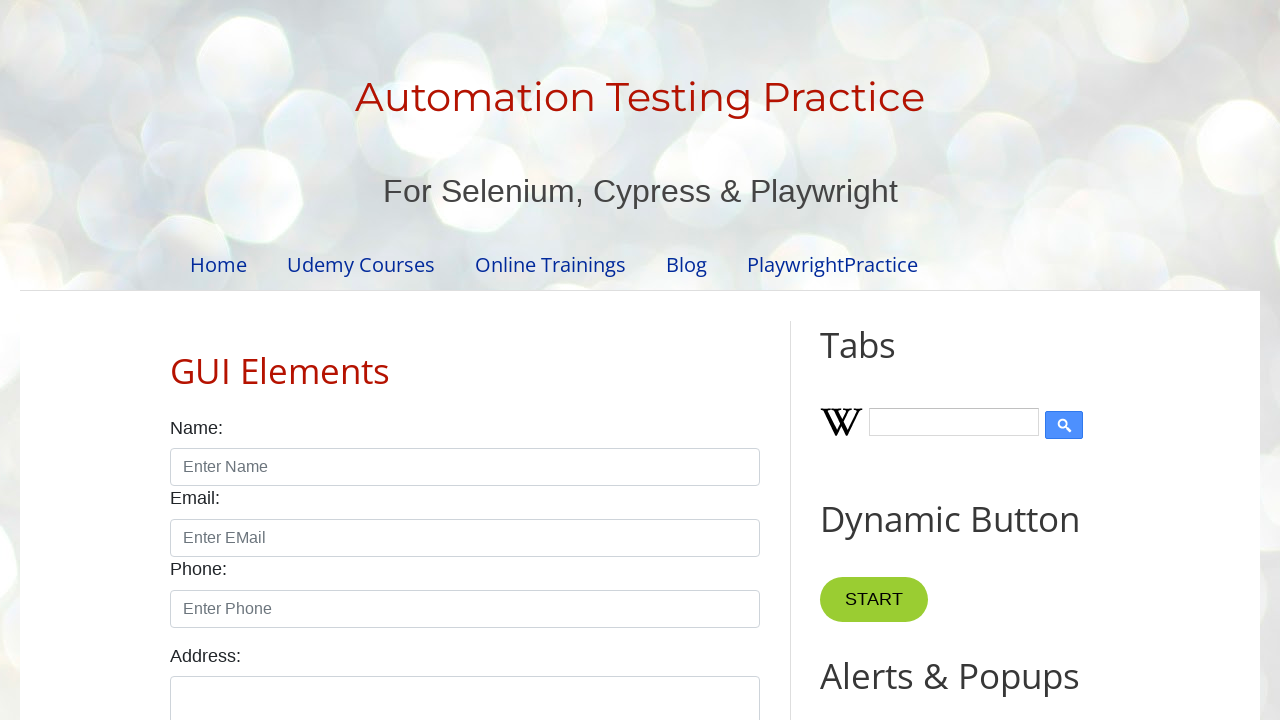